Tests password validation by submitting form with a password that is too short (3 characters) and verifying an error message about minimum length is displayed.

Starting URL: https://qa-practice.netlify.app/bugs-form

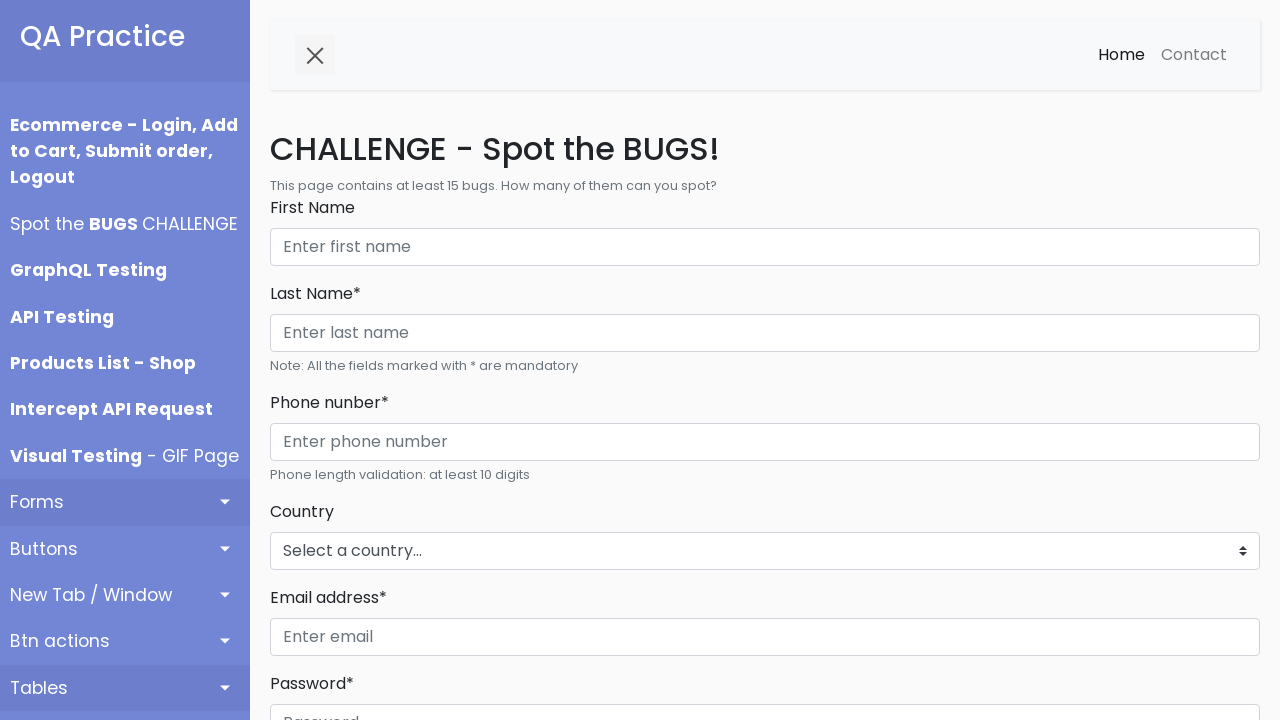

Filled first name field with 'David' on #firstName
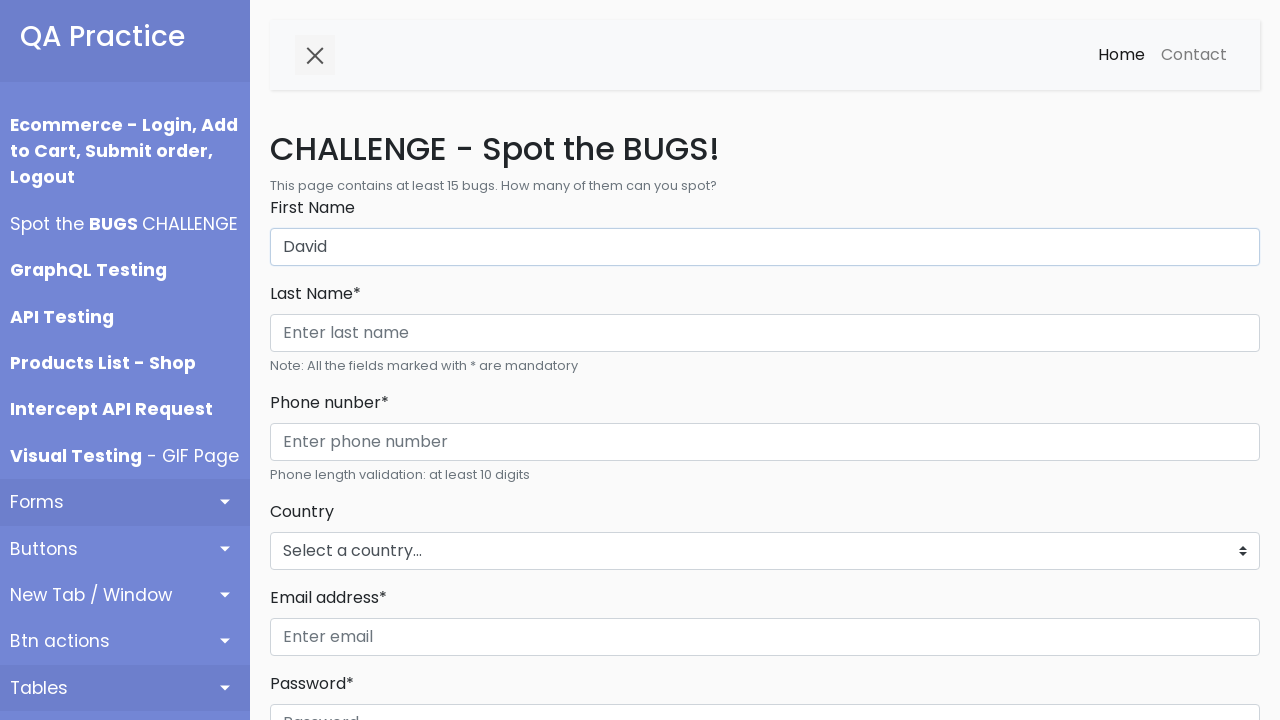

Filled last name field with 'Wilson' on #lastName
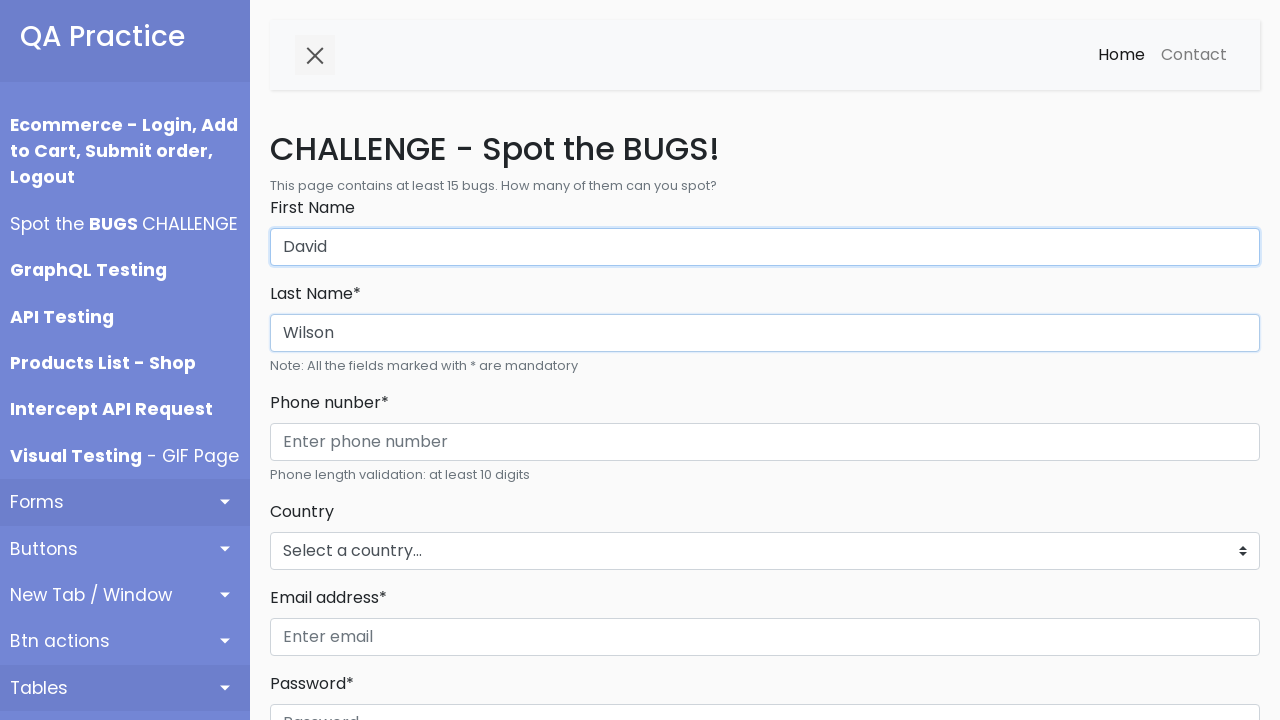

Filled phone field with '3125557890' on #phone
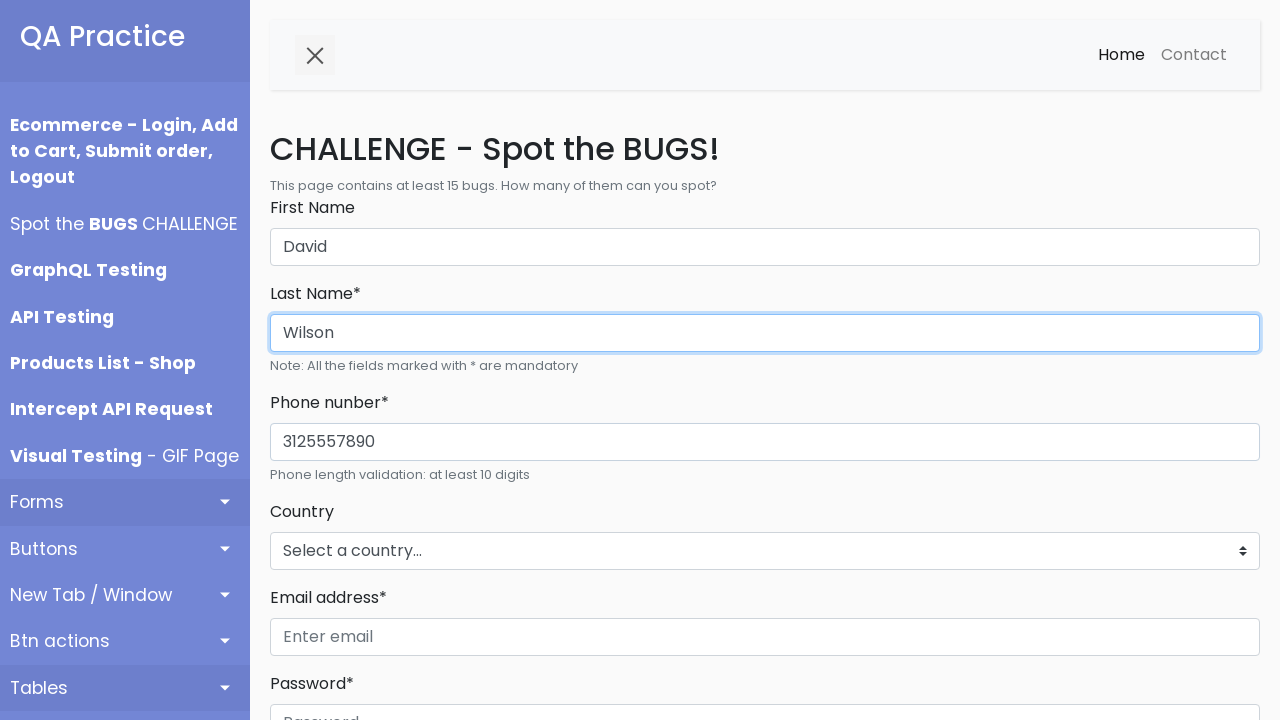

Filled email address field with 'david.wilson@example.org' on #emailAddress
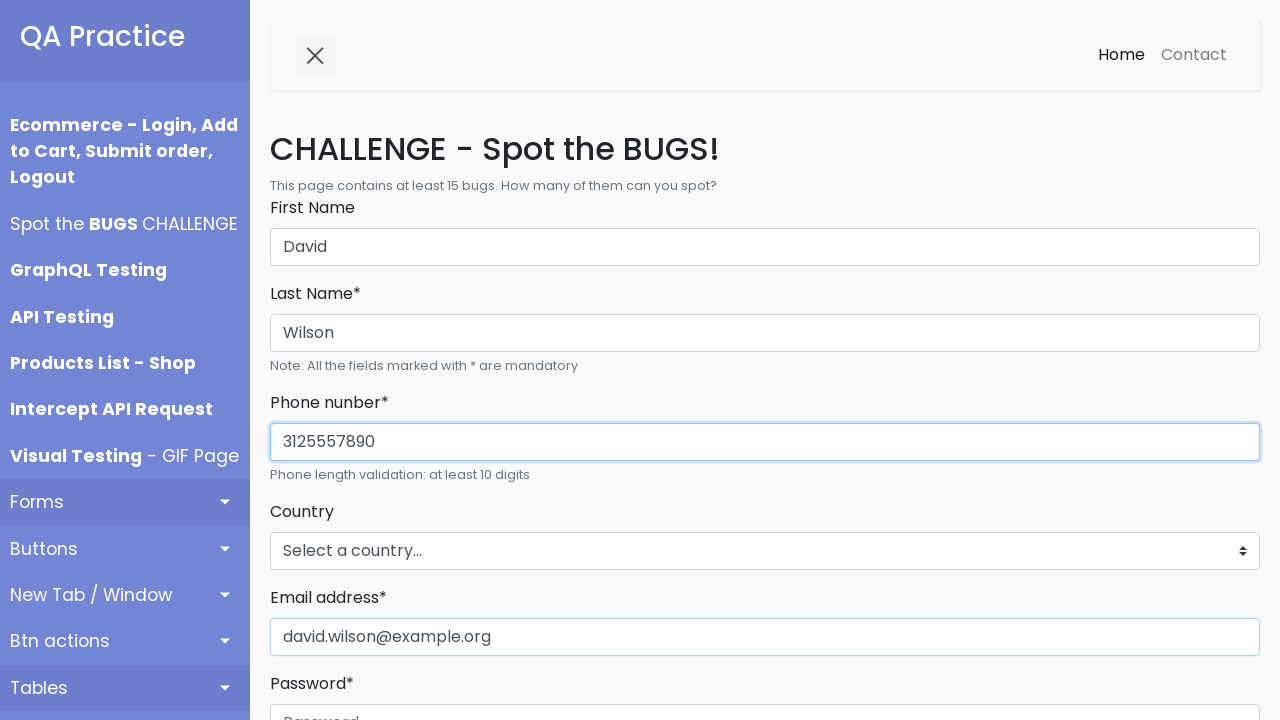

Filled password field with '123' (short password - 3 characters) on #password
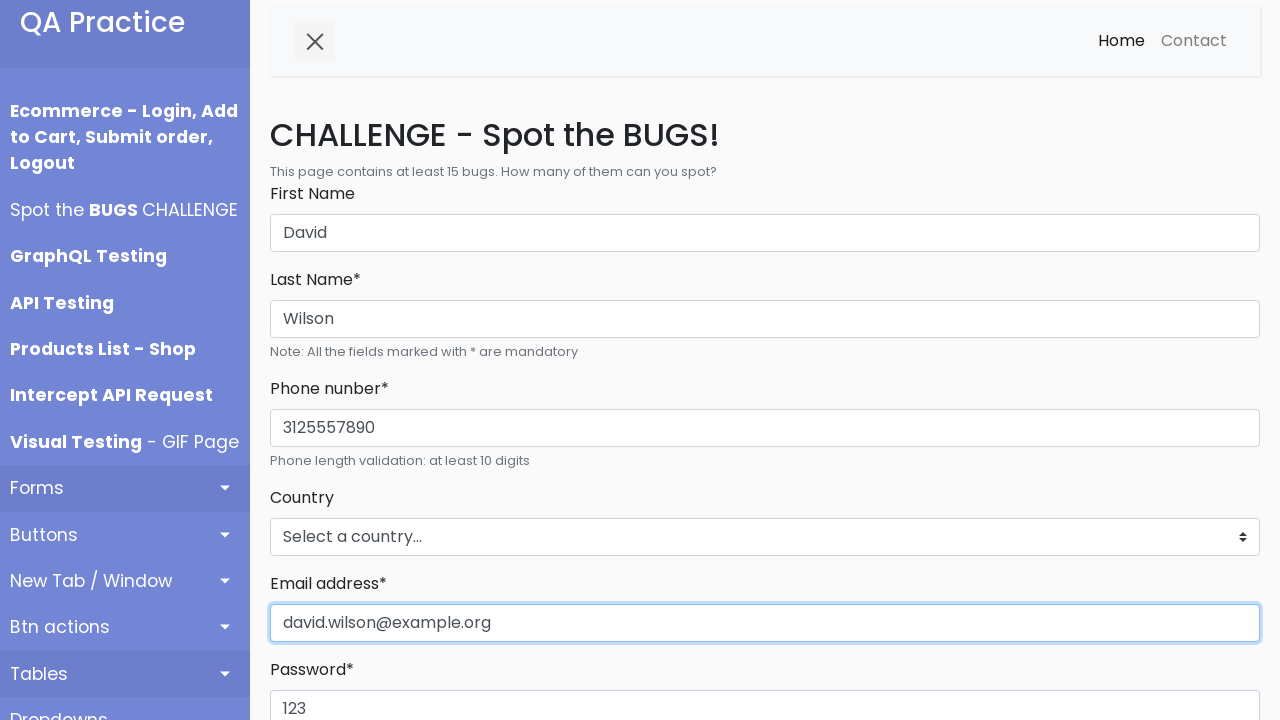

Clicked register button to submit form at (316, 360) on #registerBtn
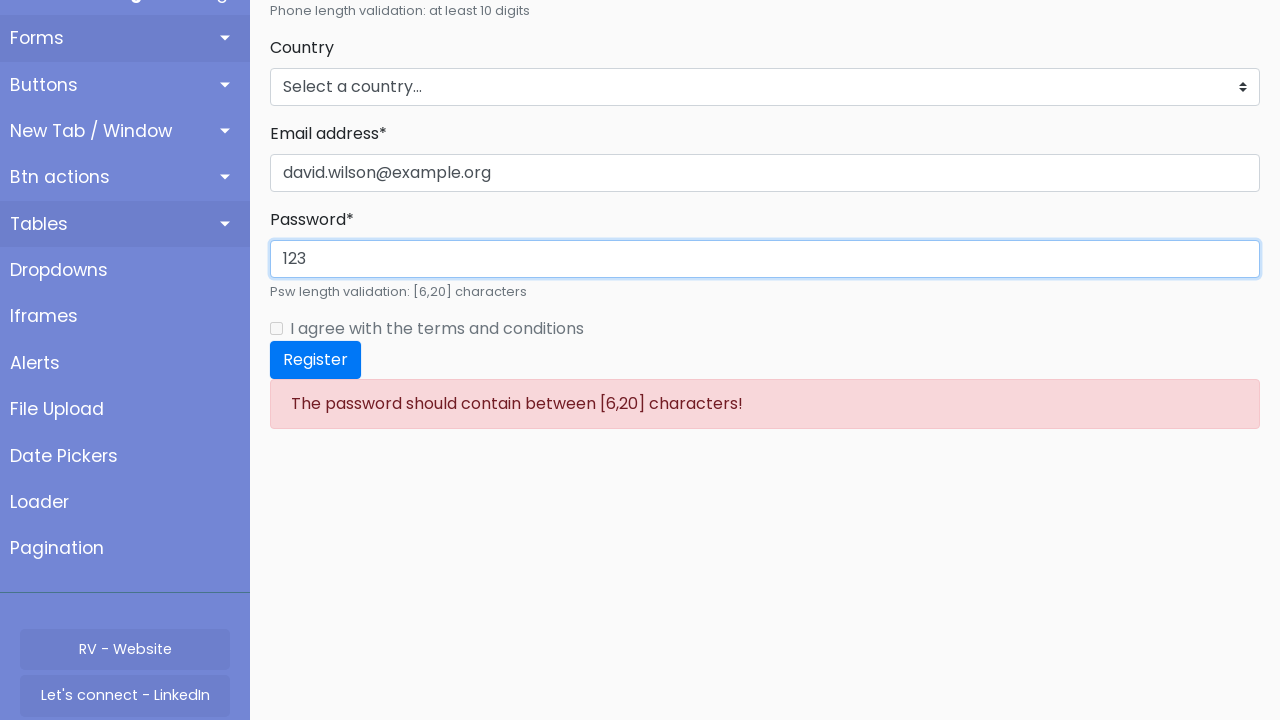

Error message element appeared
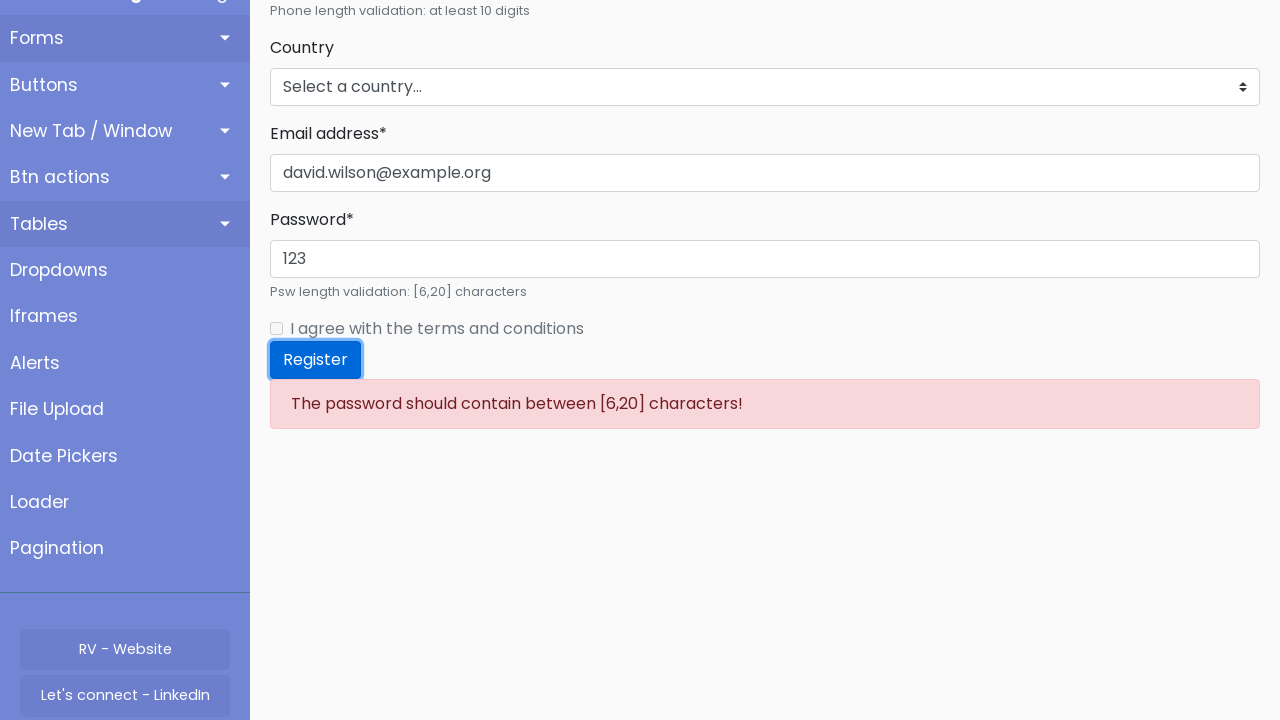

Retrieved error message text
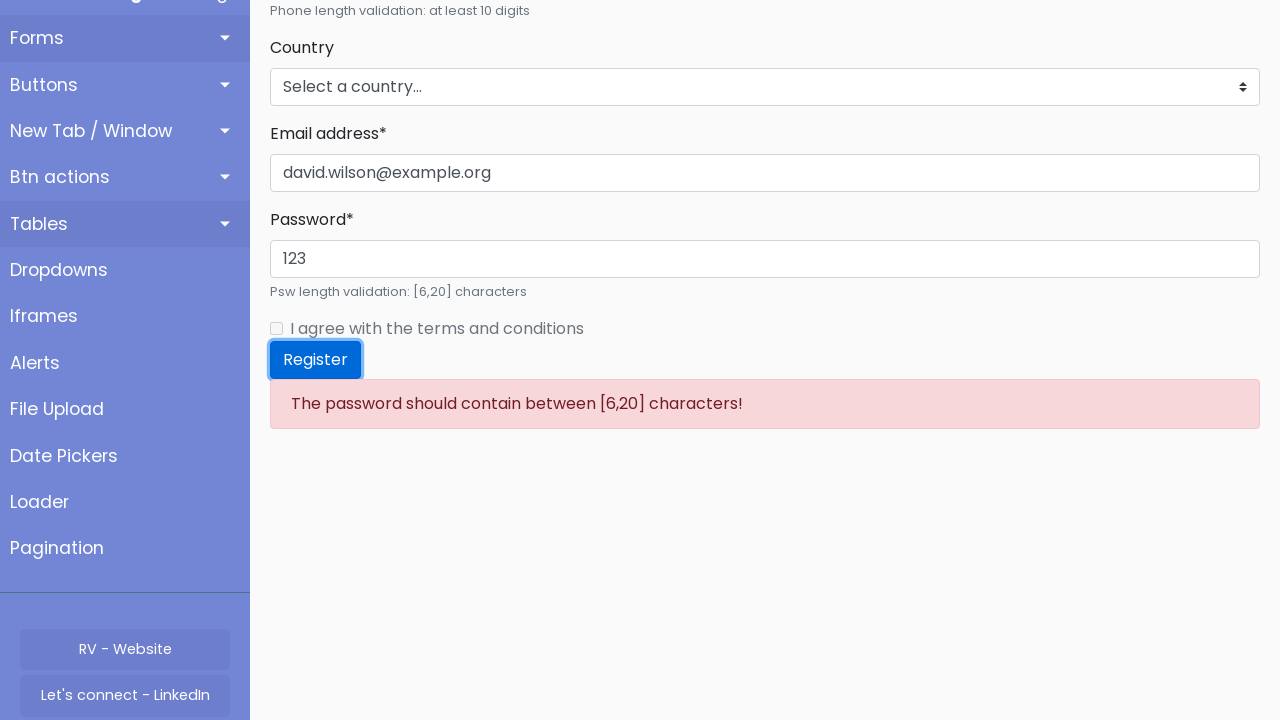

Verified error message contains '6' indicating minimum password length requirement
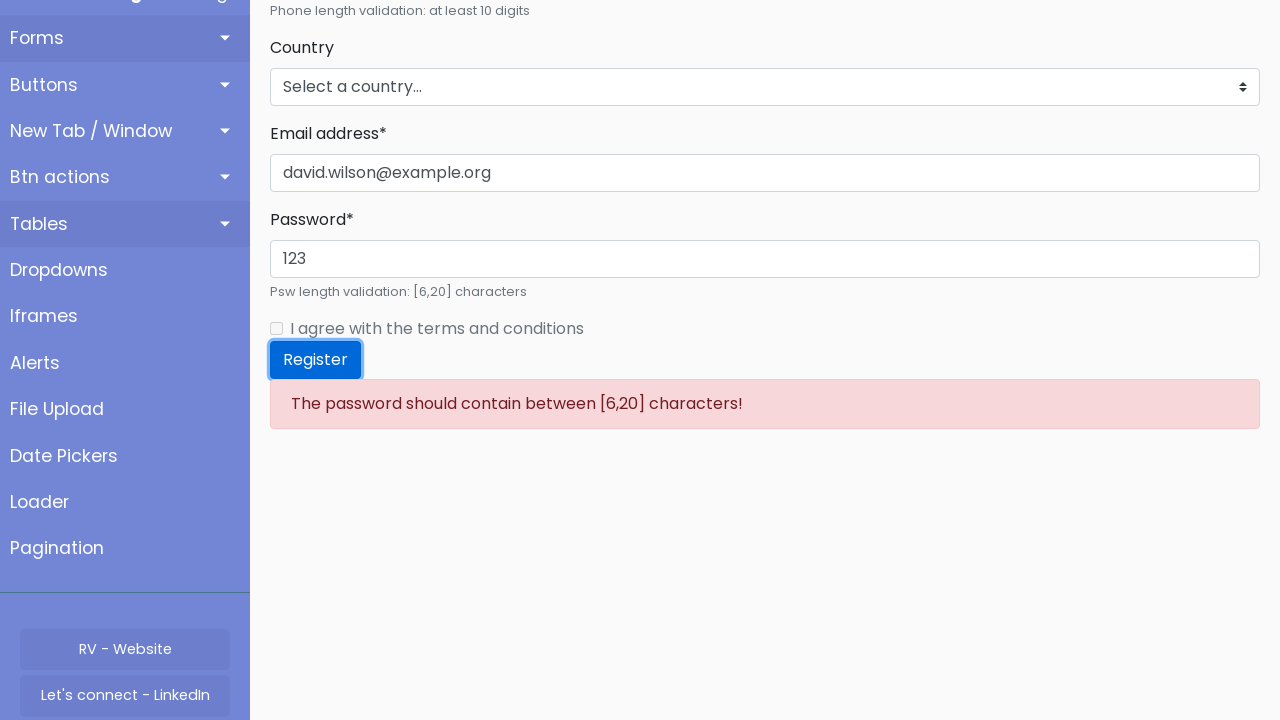

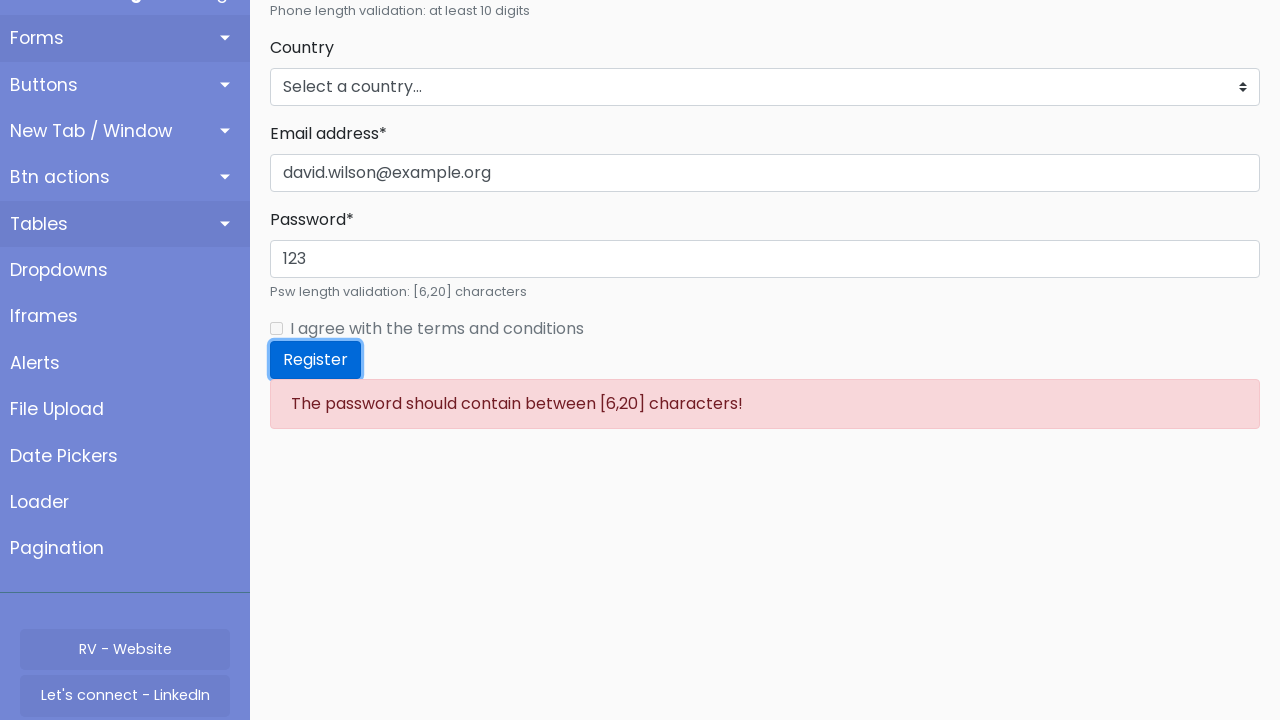